Tests dynamic loading by clicking Start button and verifying that "Hello World!" text appears after loading

Starting URL: https://automationfc.github.io/dynamic-loading/

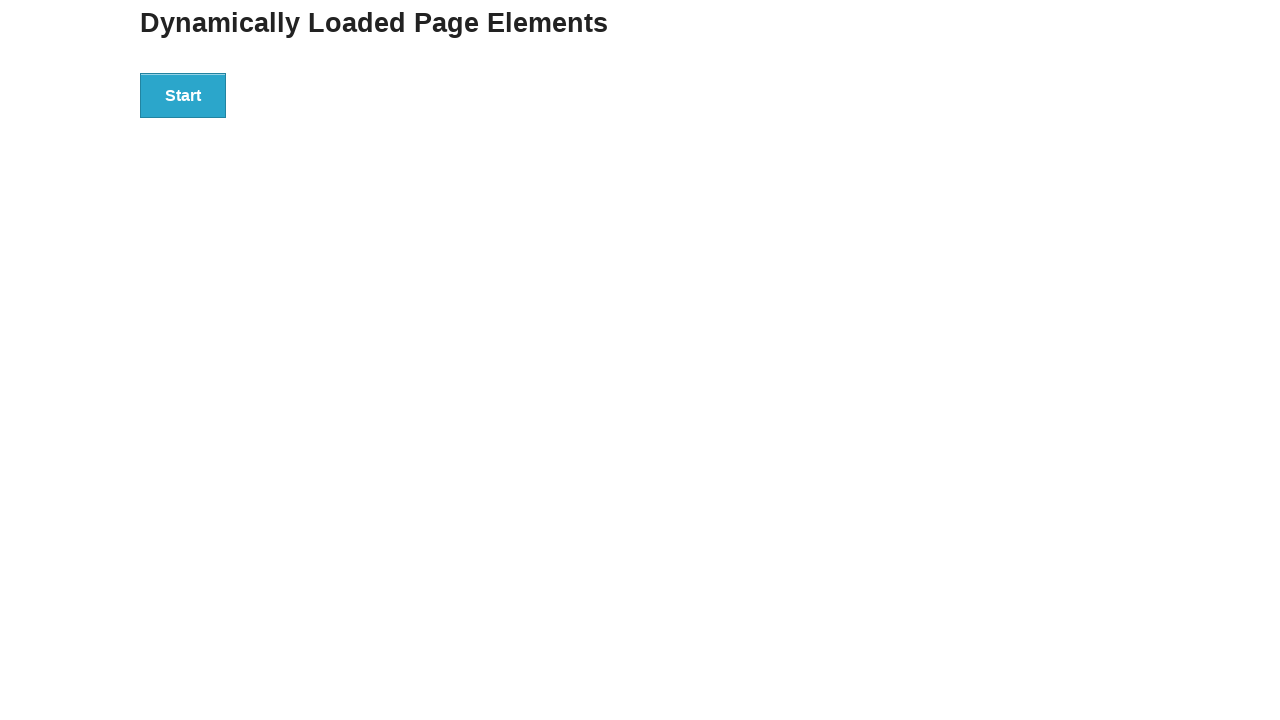

Clicked Start button to trigger dynamic loading at (183, 95) on xpath=//button[text()='Start']
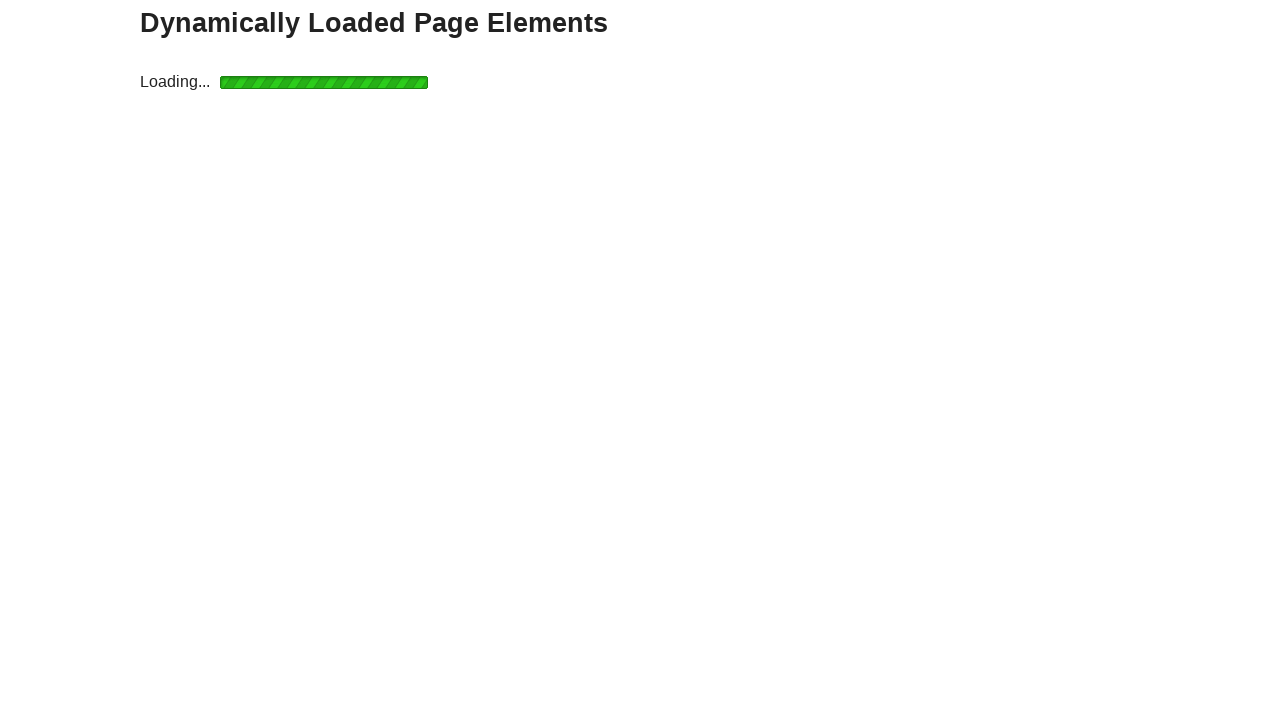

Waited for 'Hello World!' text to become visible
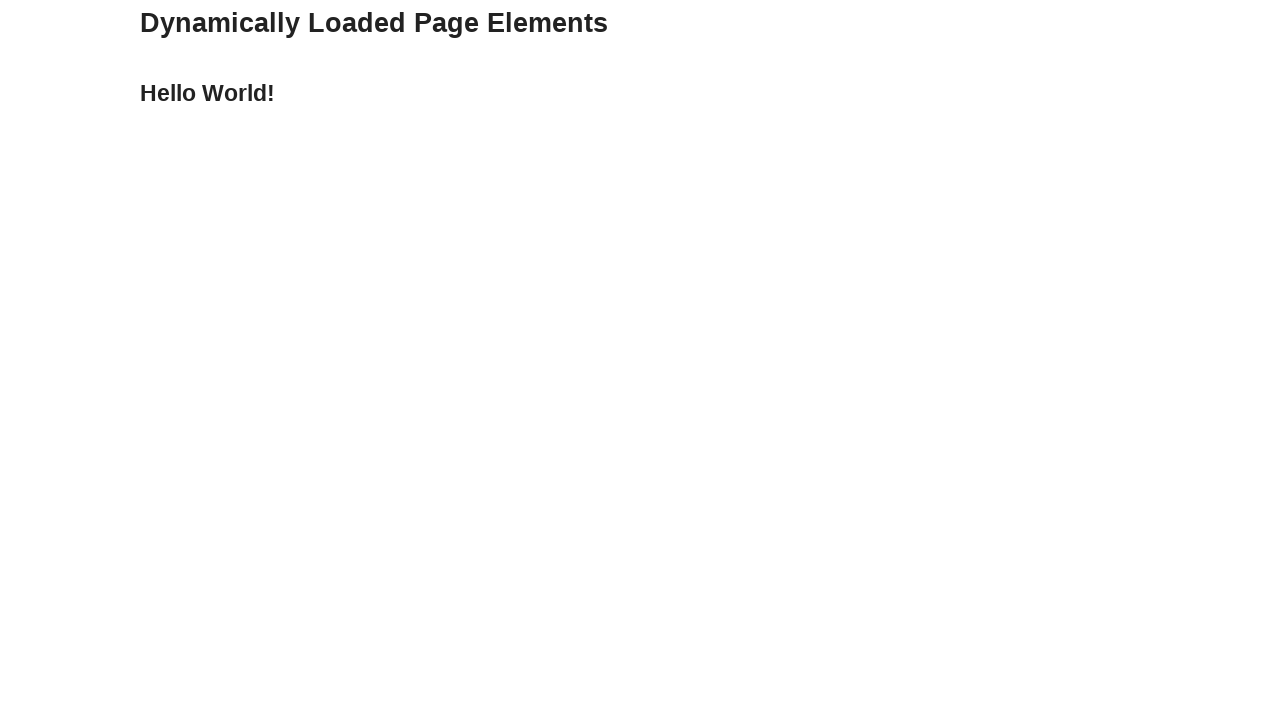

Verified 'Hello World!' text is displayed
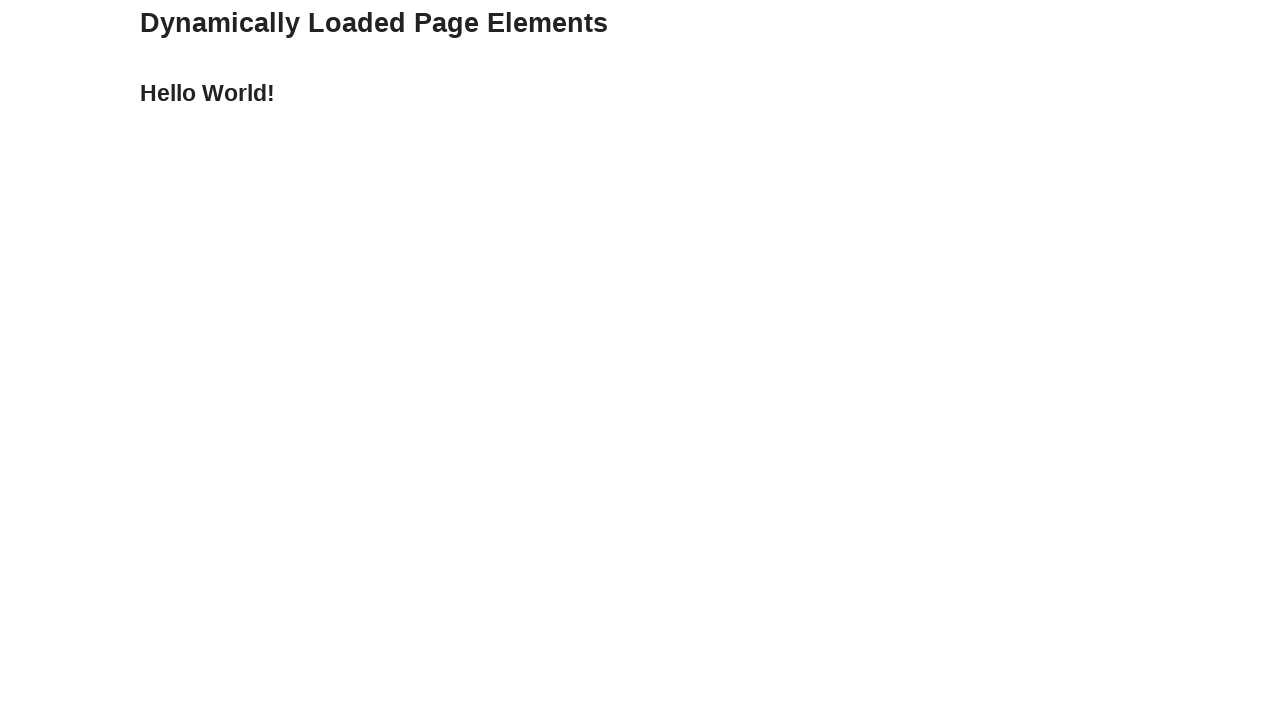

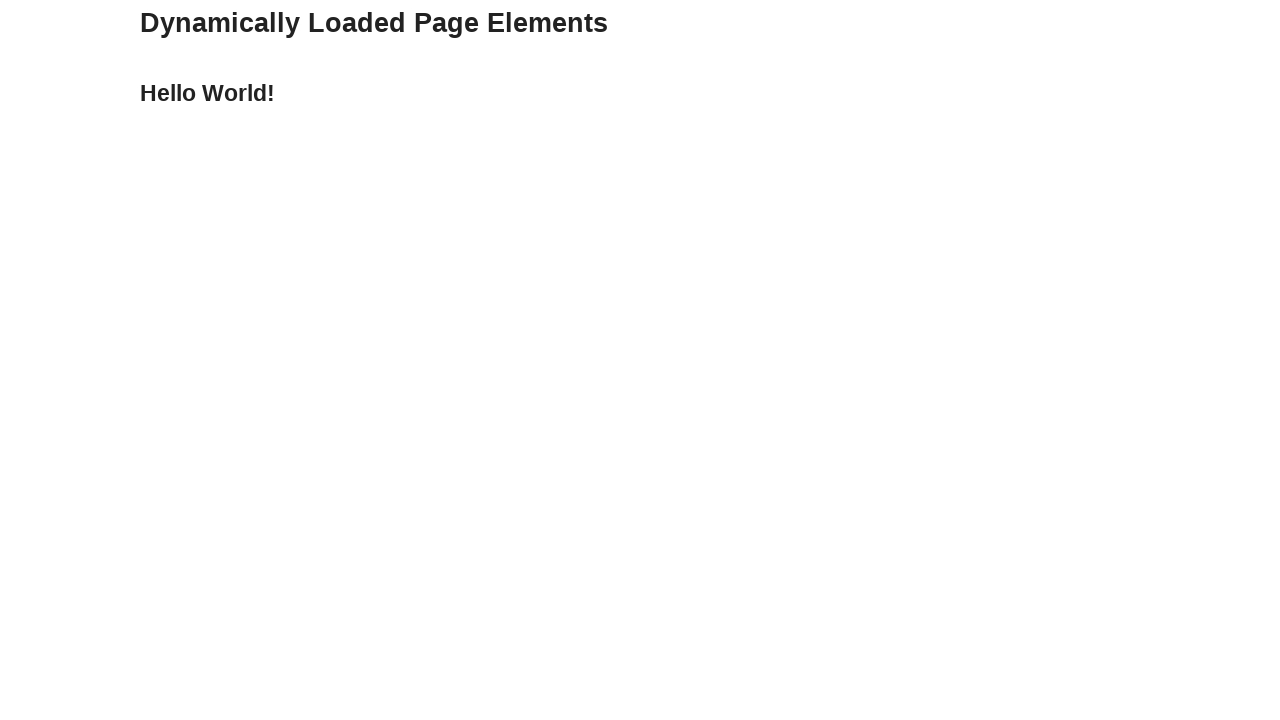